Tests date picker functionality by selecting a specific date (June 15, 2027) through year, month, and day navigation

Starting URL: https://rahulshettyacademy.com/seleniumPractise/#/offers

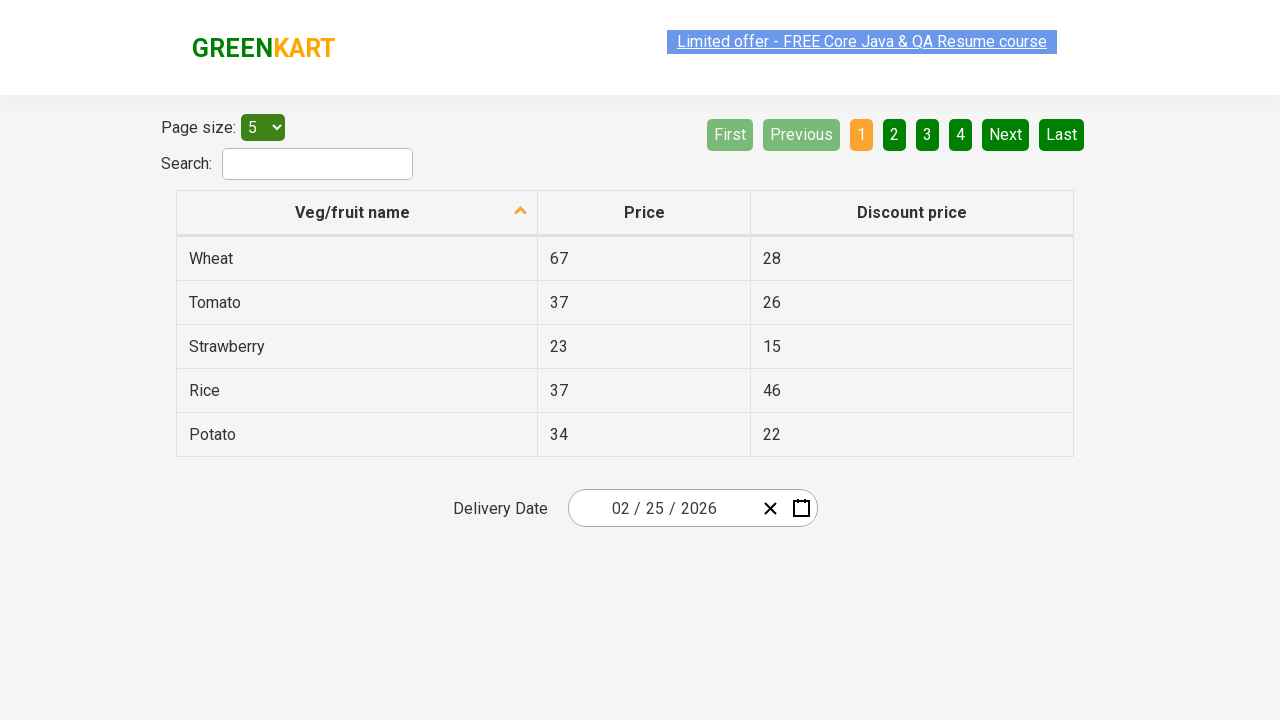

Clicked date picker input to open calendar at (662, 508) on .react-date-picker__inputGroup
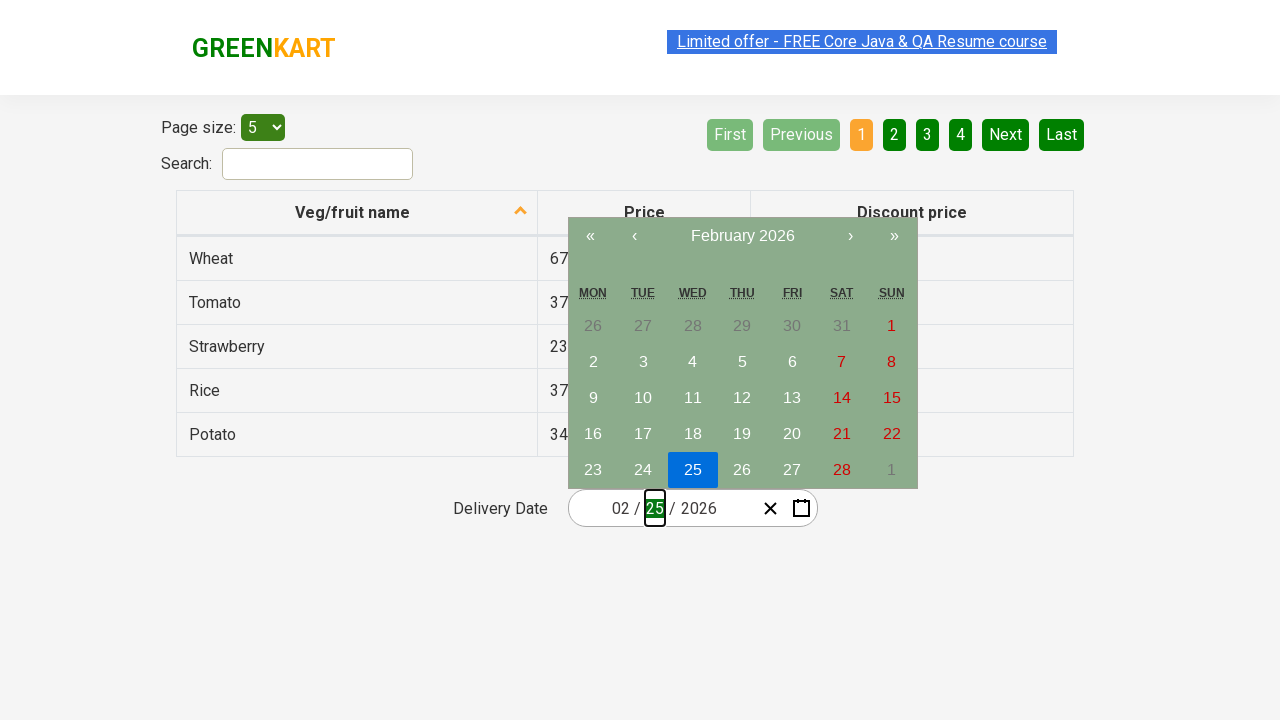

Clicked navigation label to go to month view at (742, 236) on .react-calendar__navigation__label
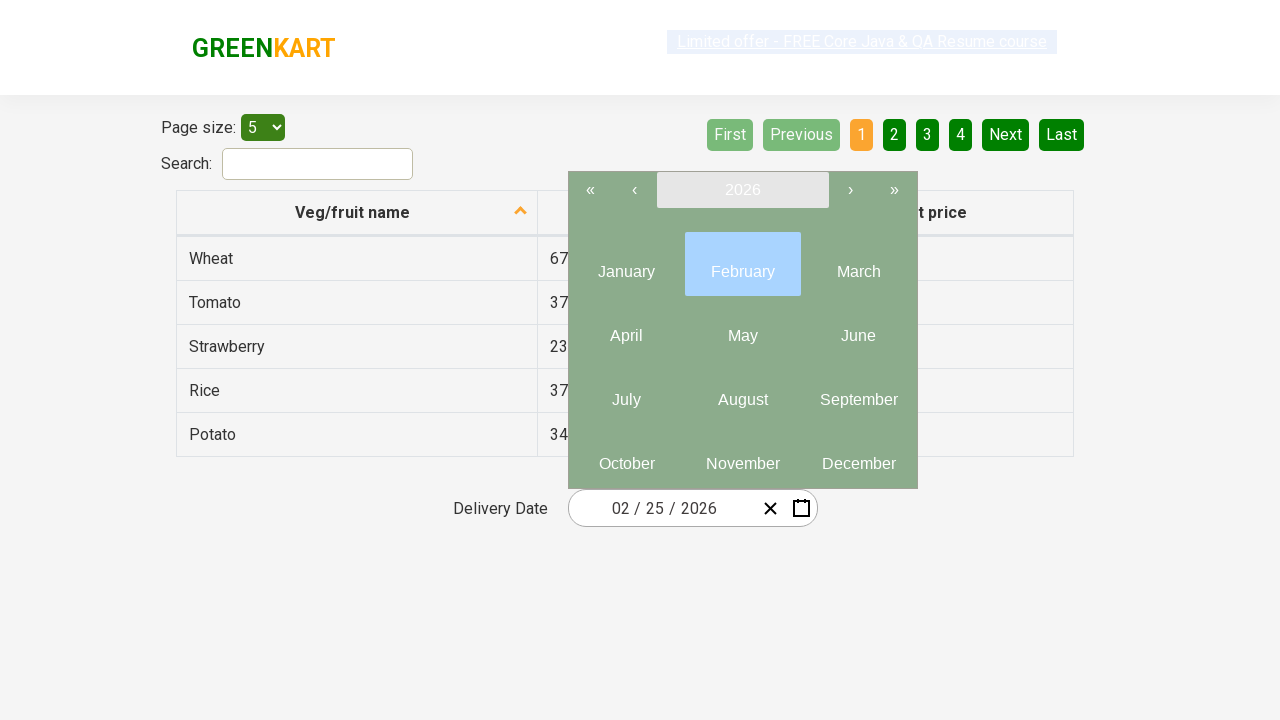

Clicked navigation label again to go to year view at (742, 190) on .react-calendar__navigation__label
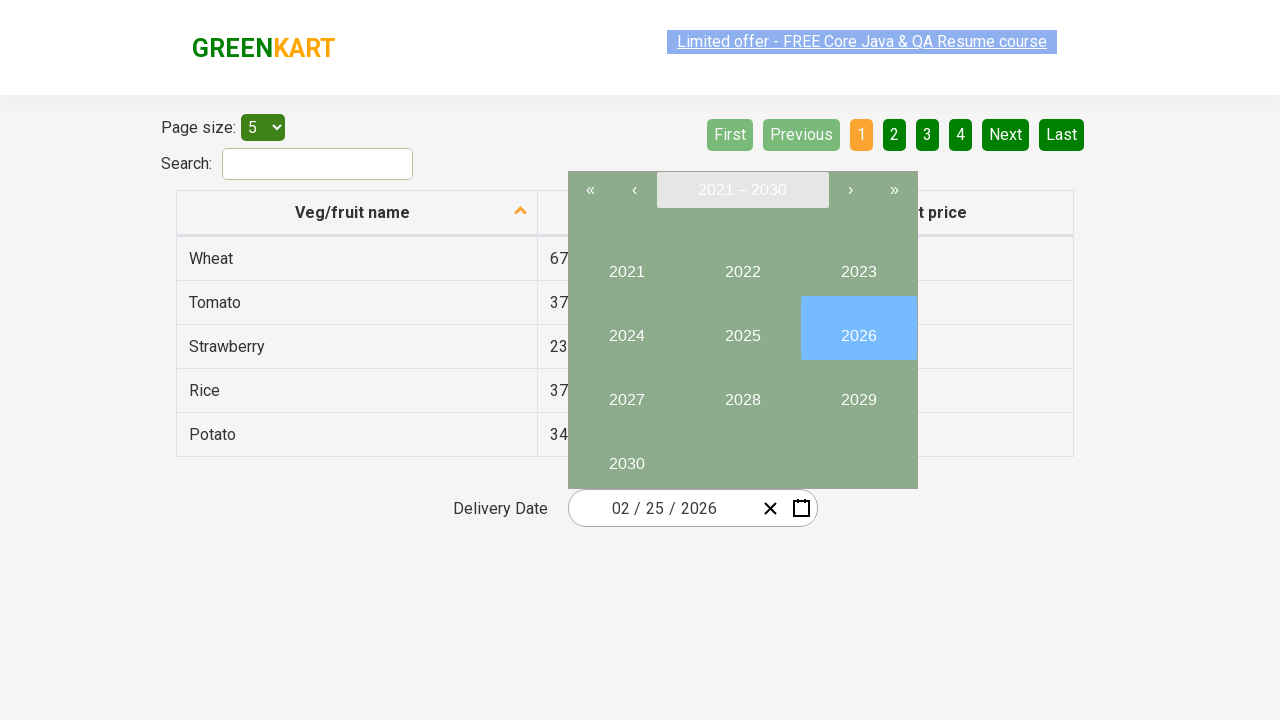

Selected year 2027 at (626, 392) on button:has-text('2027')
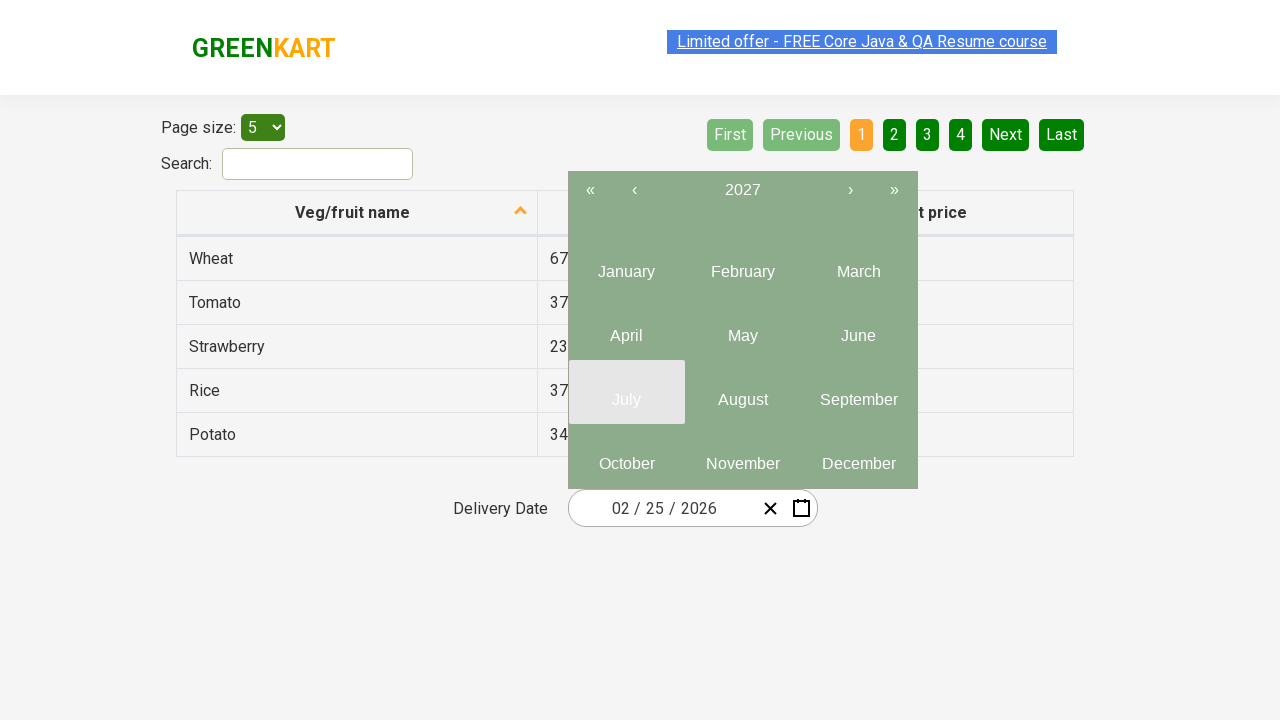

Selected June (6th month) at (858, 328) on .react-calendar__year-view__months__month >> nth=5
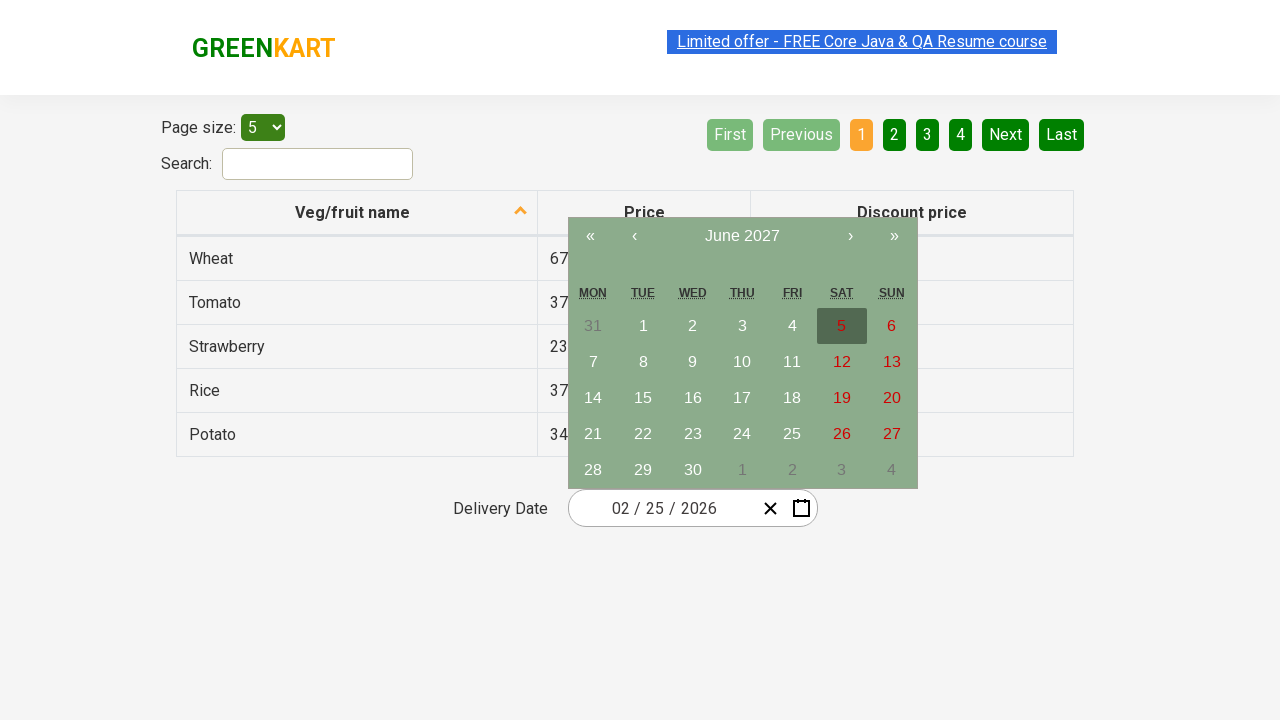

Selected day 15 at (643, 398) on abbr:has-text('15')
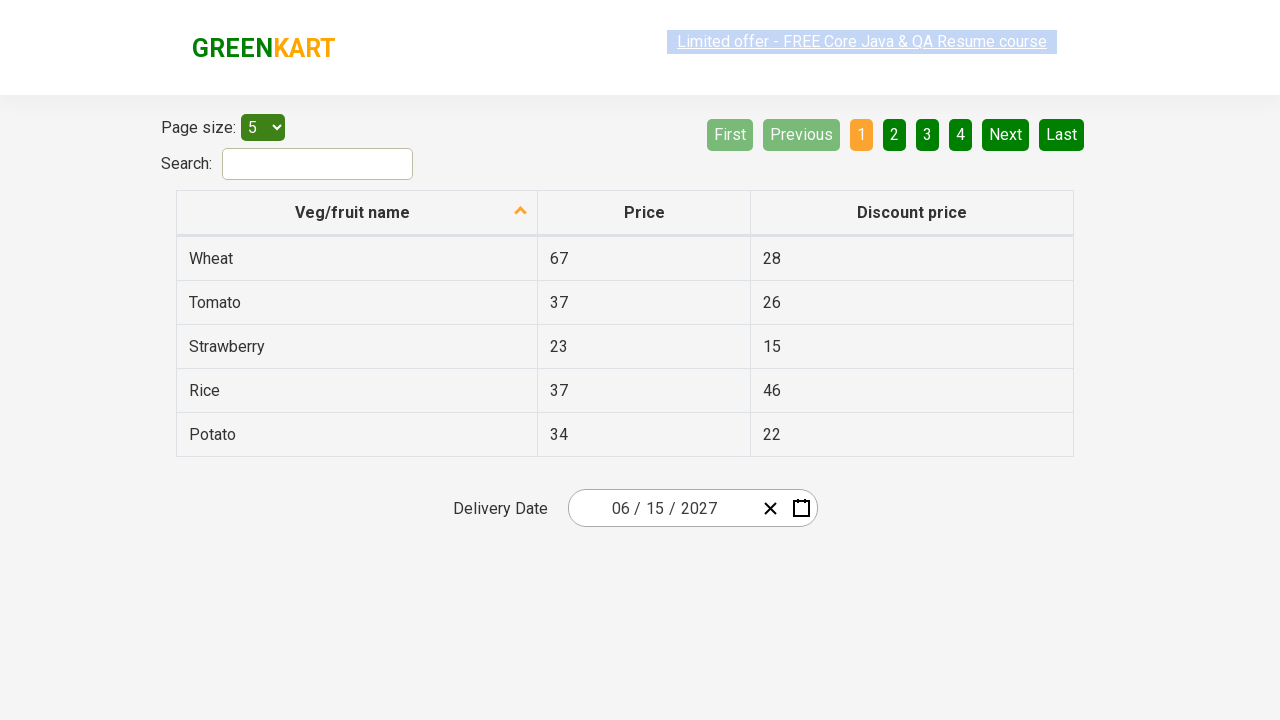

Located all date input fields
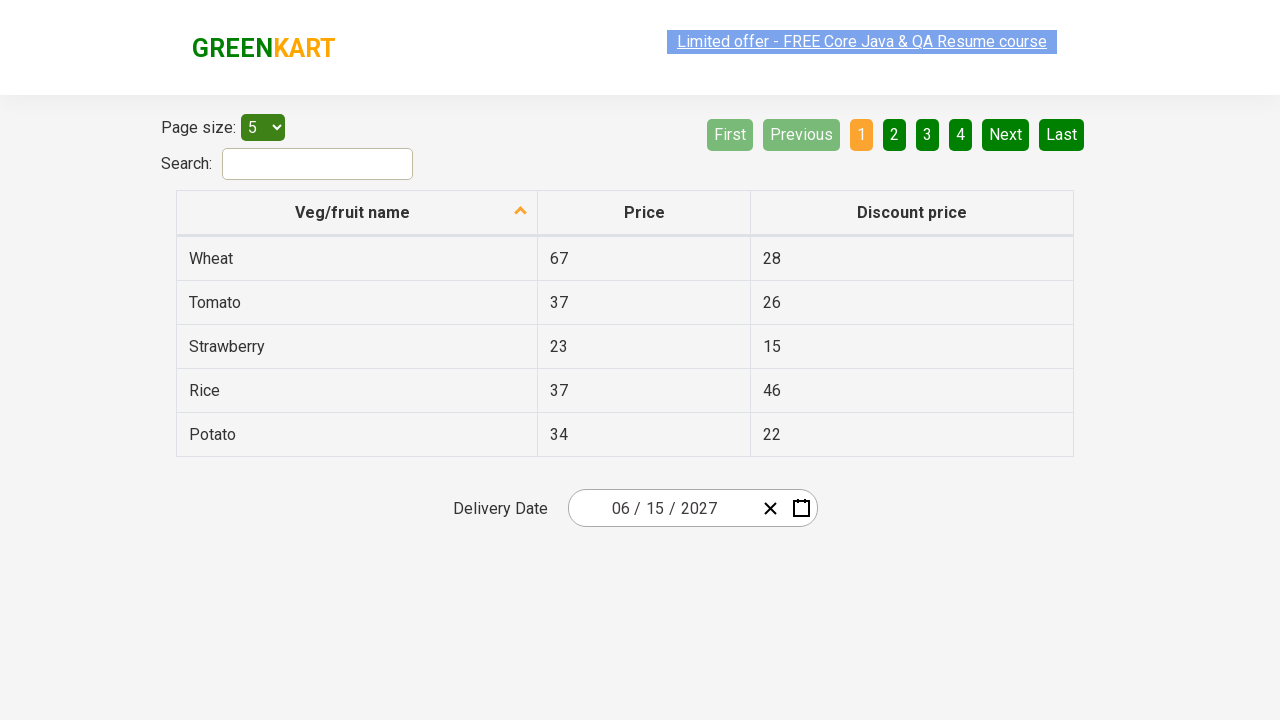

Verified date input field 0 has value '6' (expected '6')
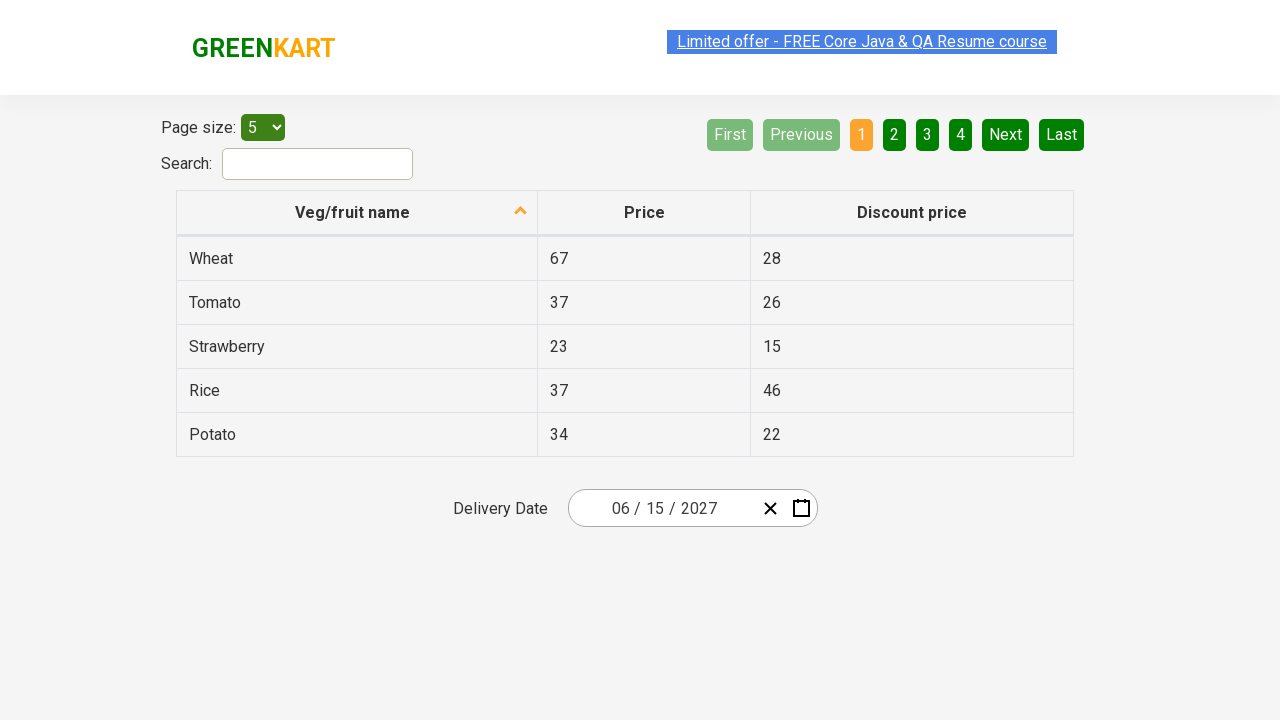

Assertion passed for date input field 0
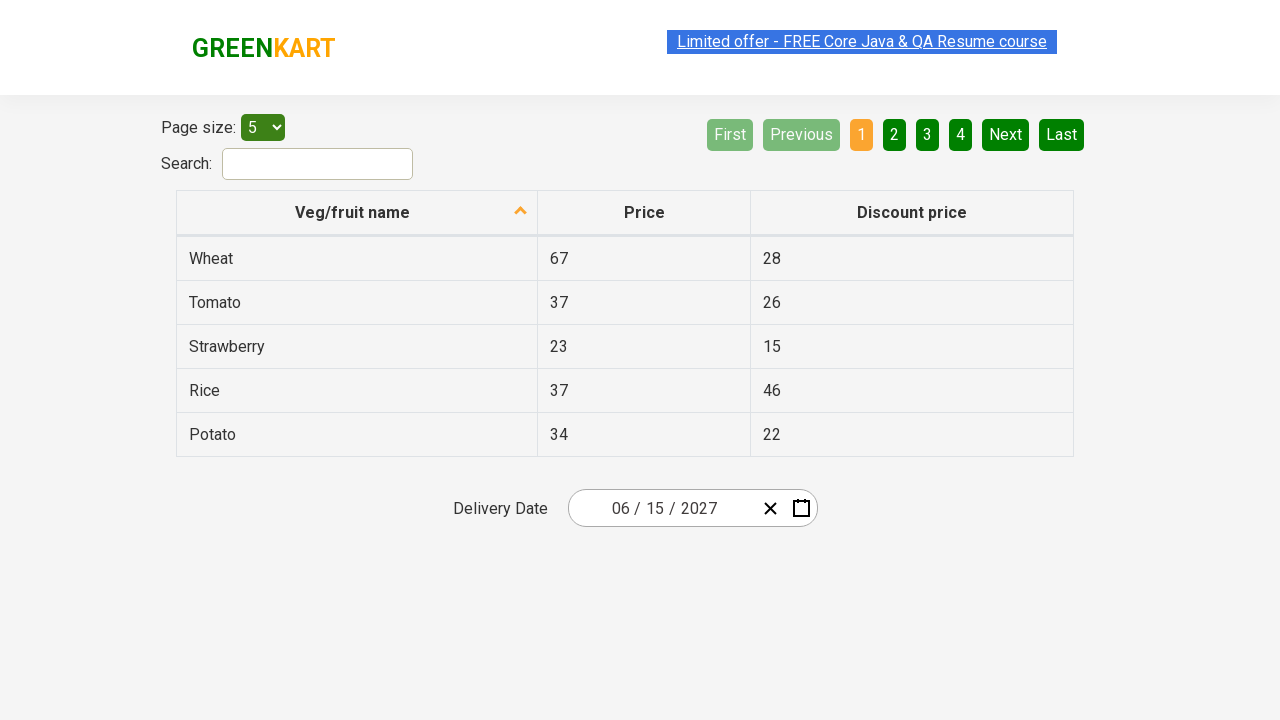

Verified date input field 1 has value '15' (expected '15')
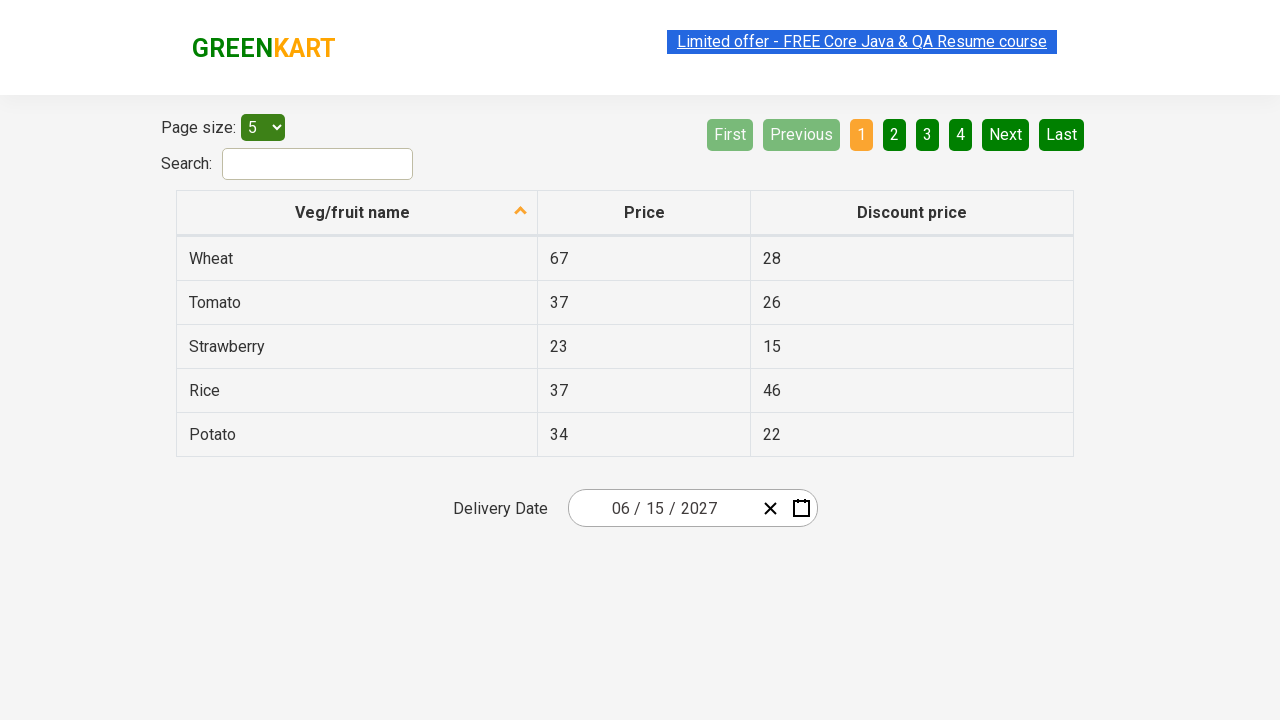

Assertion passed for date input field 1
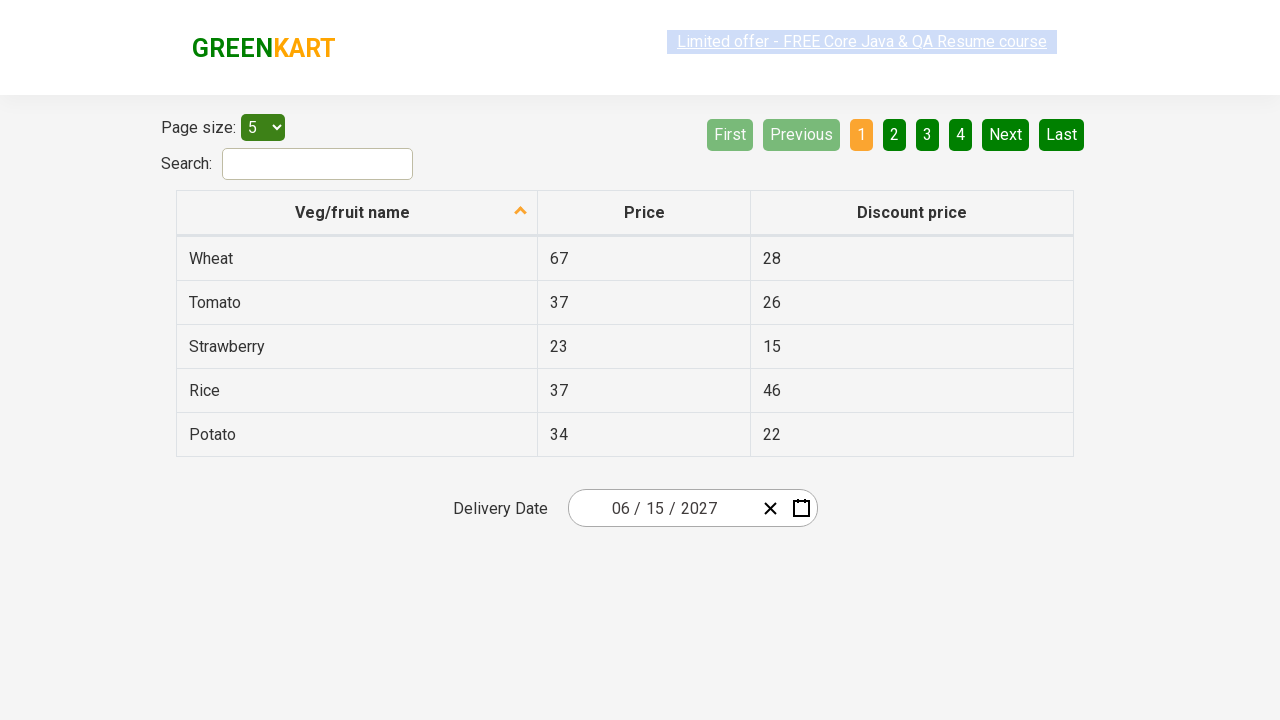

Verified date input field 2 has value '2027' (expected '2027')
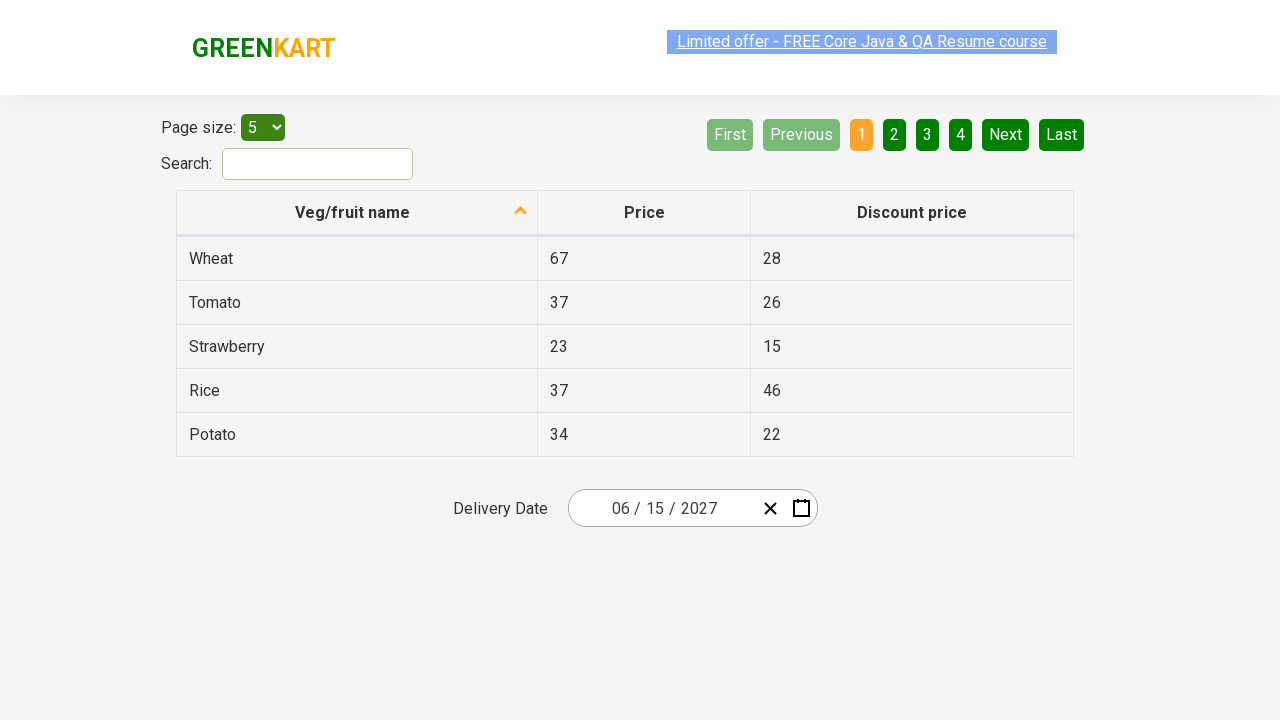

Assertion passed for date input field 2
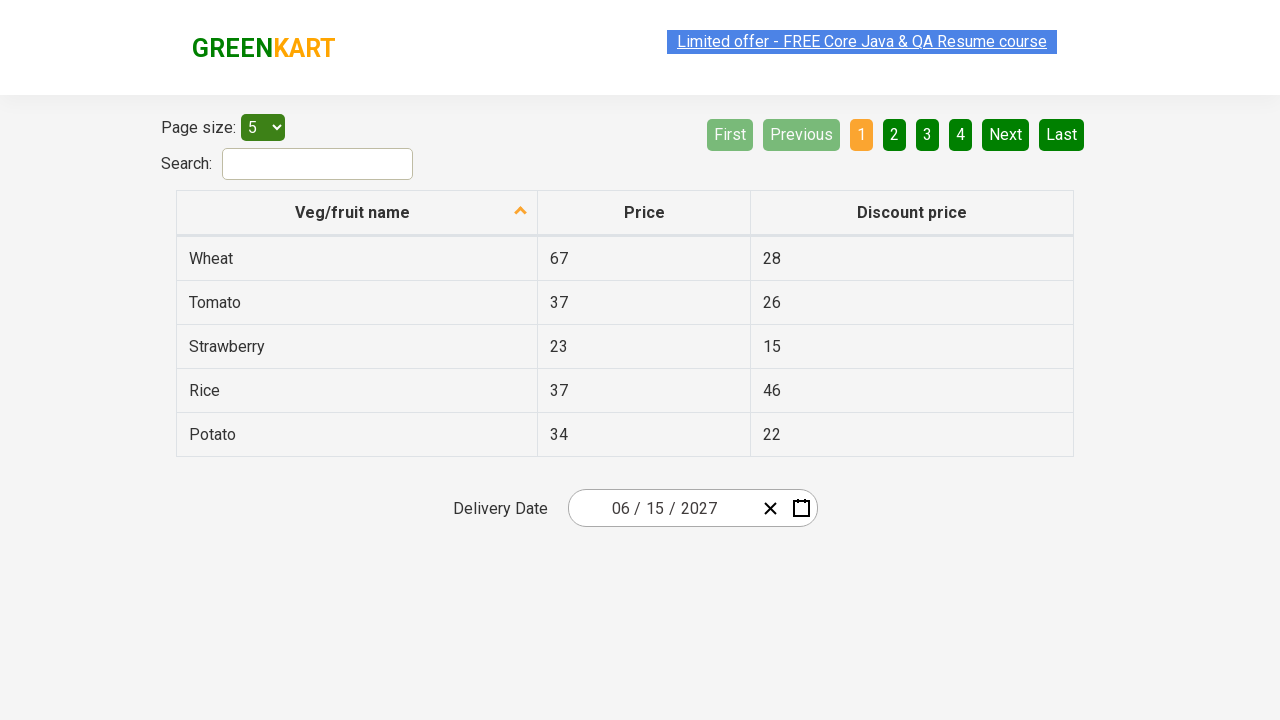

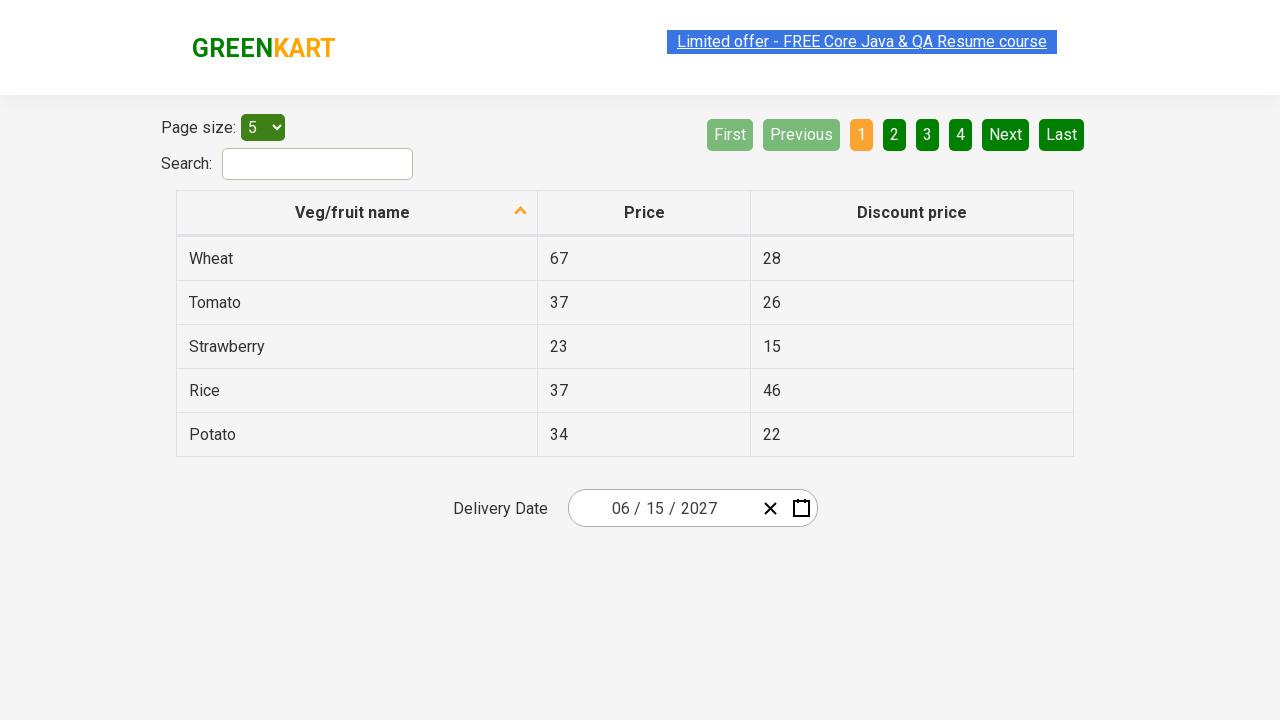